Verifies that the date displayed on timeanddate.com homepage is in a valid date format (MMM dd, yyyy)

Starting URL: https://www.timeanddate.com/

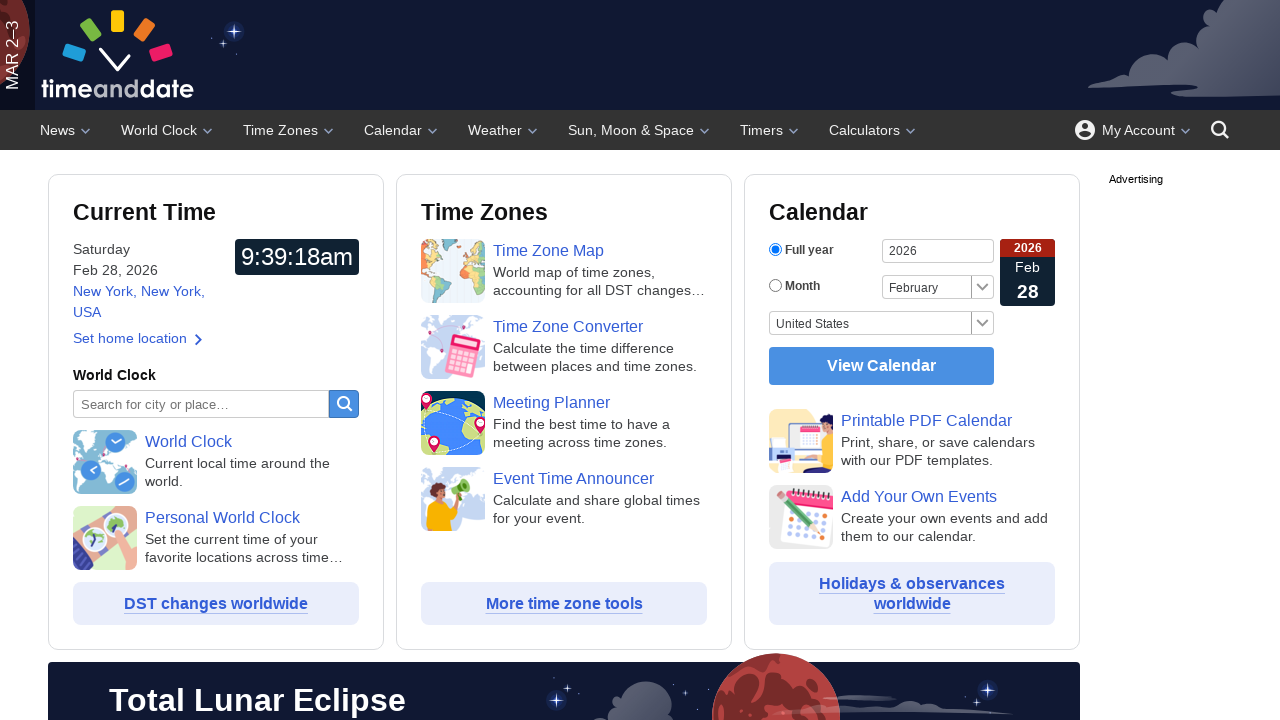

Waited for date element with ID 'ij2' to be visible
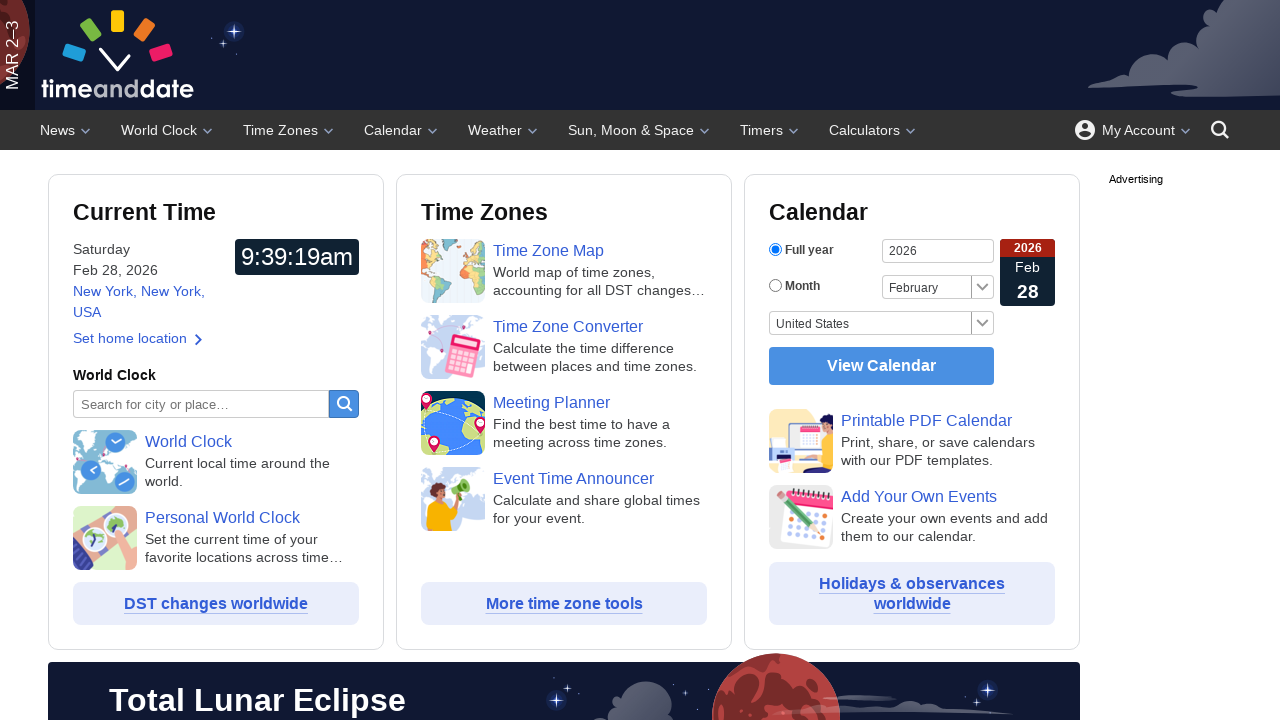

Retrieved date text from element: Feb 28, 2026
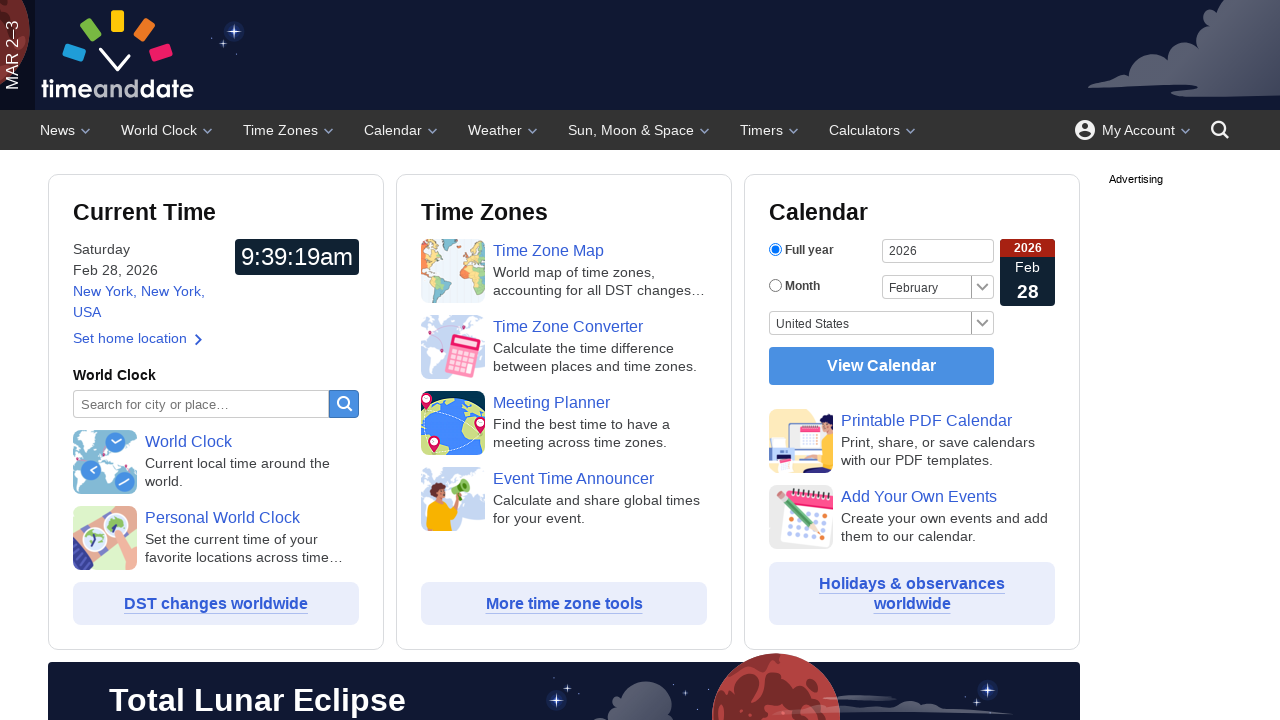

Printed date for verification: Feb 28, 2026
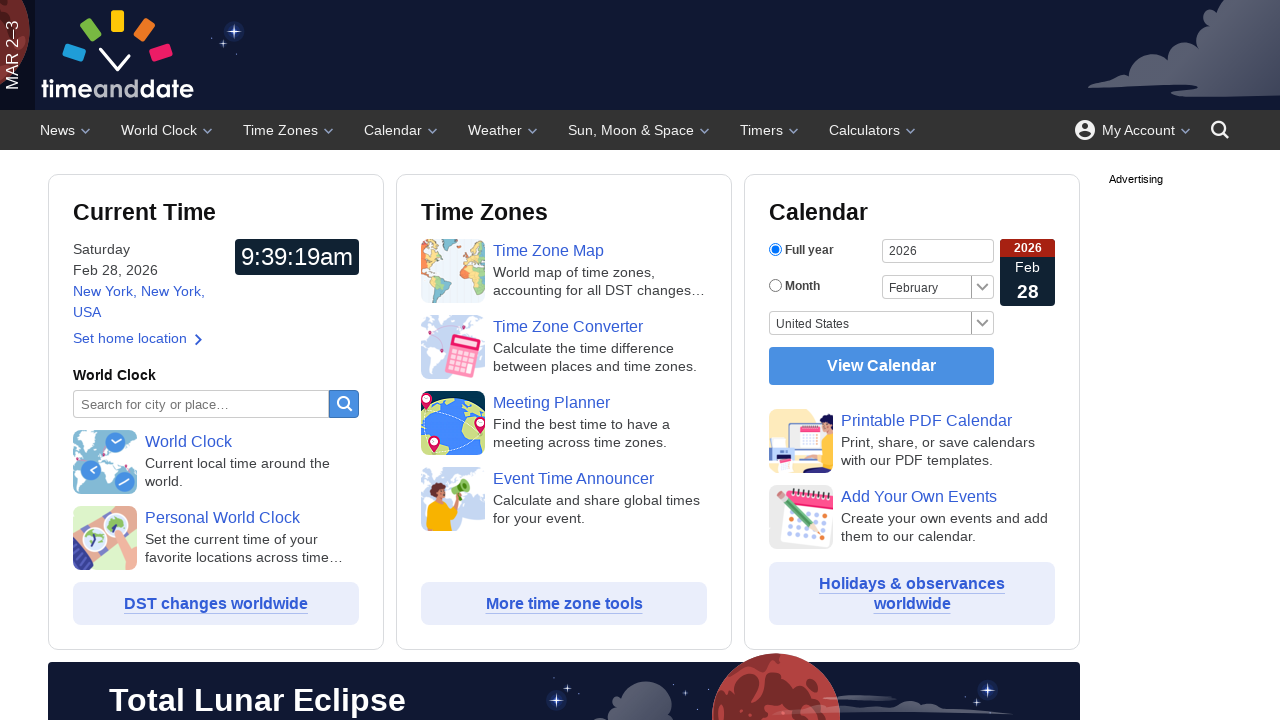

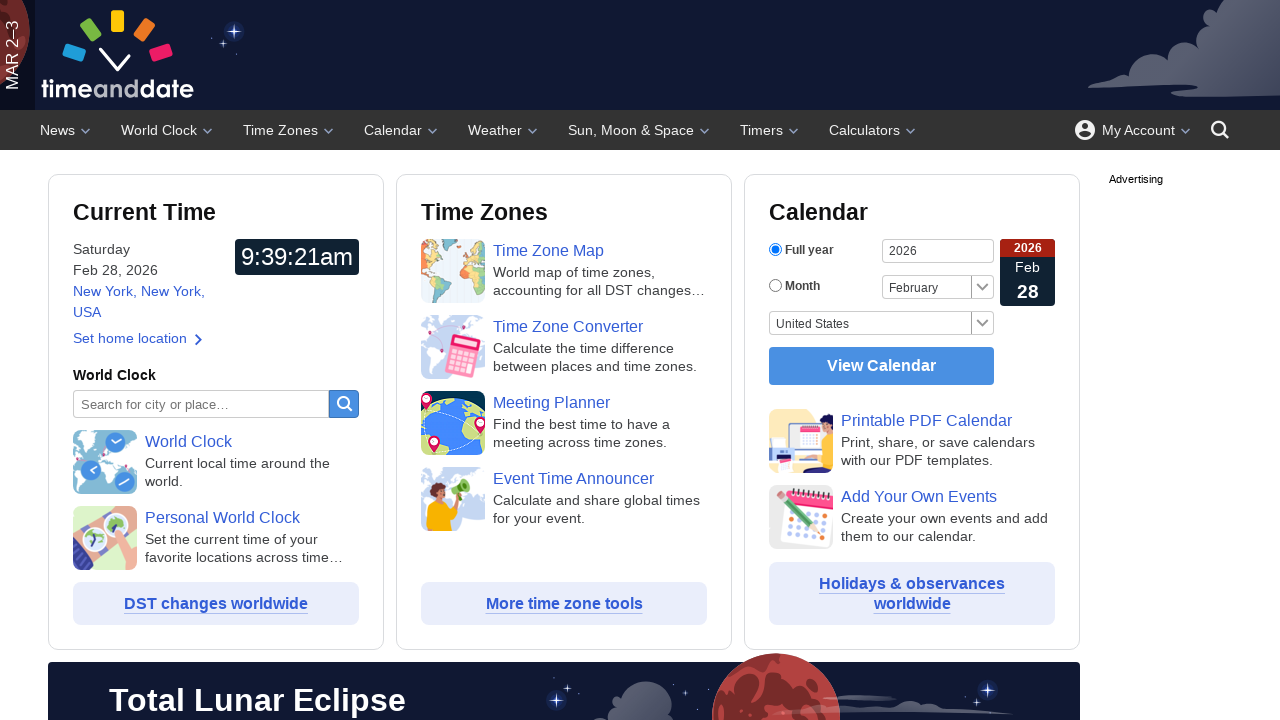